Tests JavaScript prompt alert functionality by clicking the prompt button, entering text into the alert, accepting it, and verifying the result message

Starting URL: https://the-internet.herokuapp.com/javascript_alerts

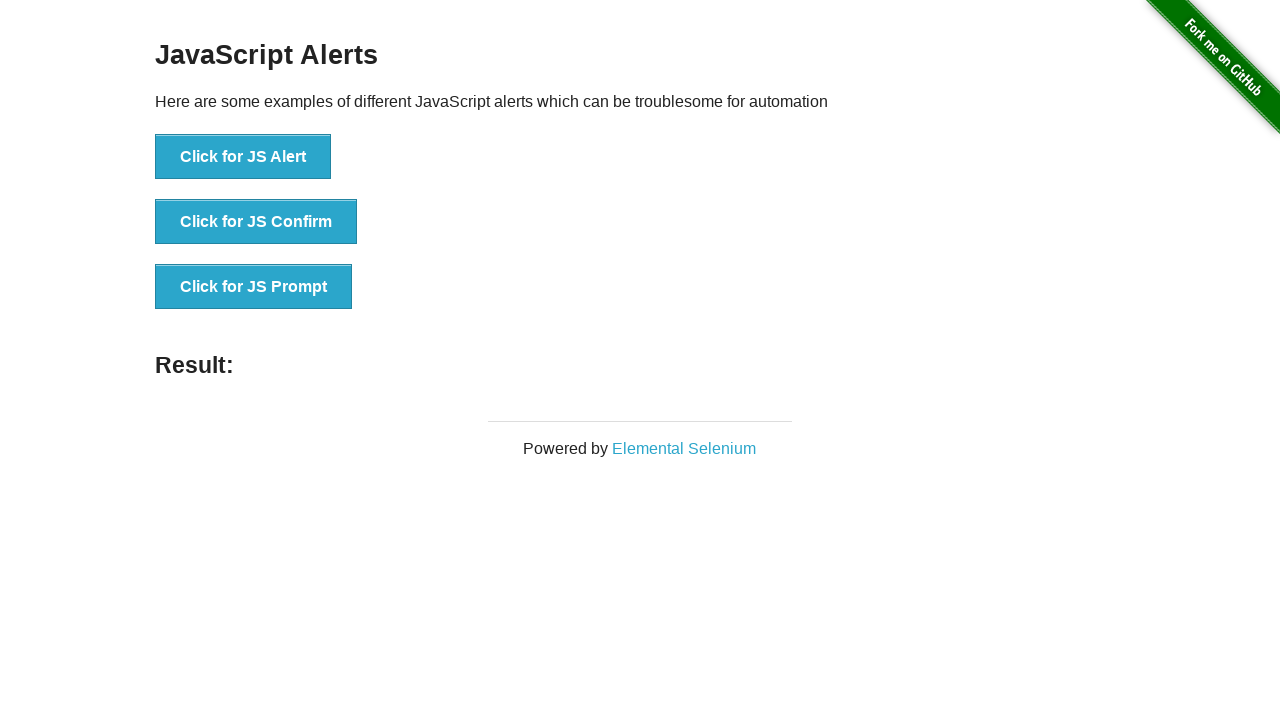

Clicked the JS Prompt button at (254, 287) on //button[@onclick="jsPrompt()"]
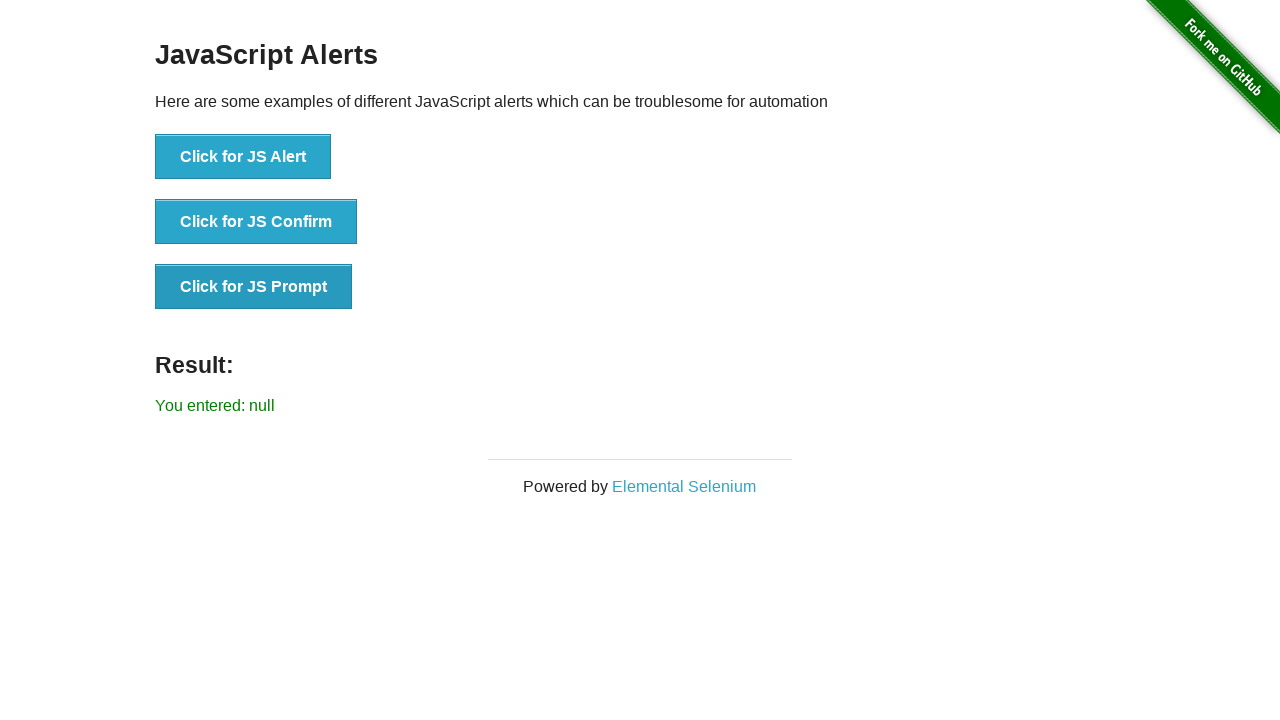

Set up dialog handler to accept prompt with 'PRAMOD'
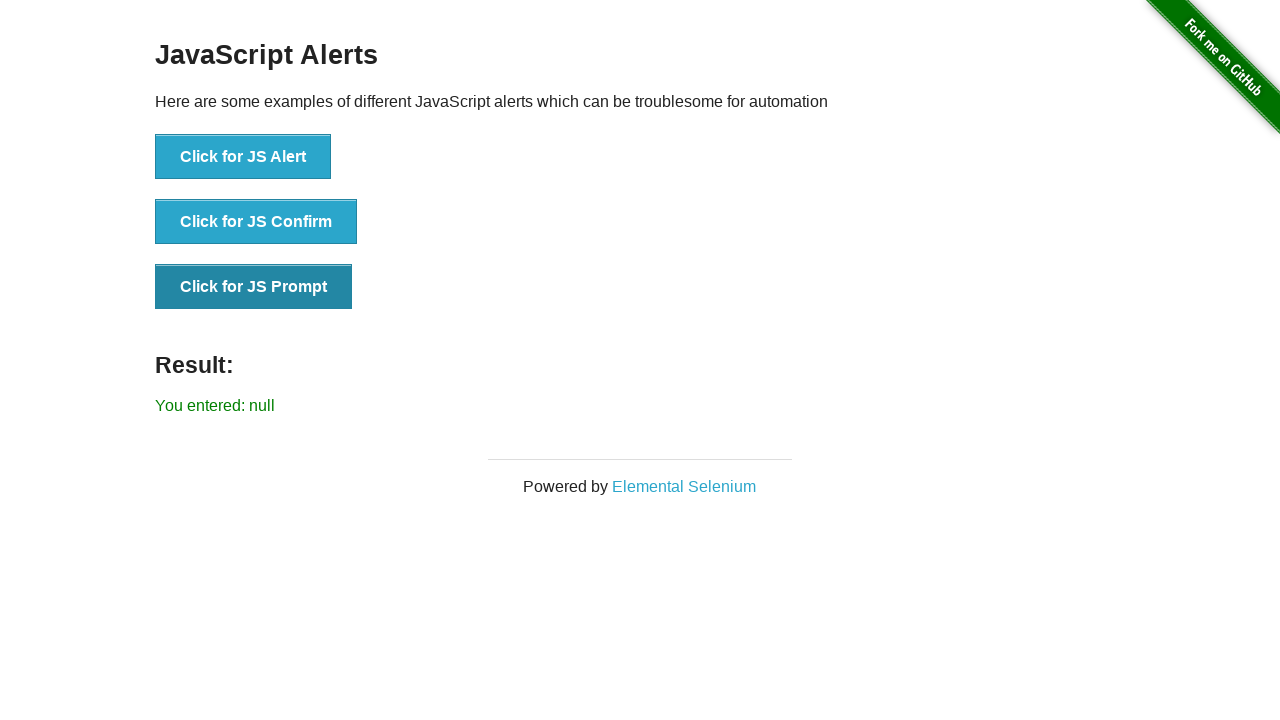

Clicked the JS Prompt button to trigger dialog at (254, 287) on //button[@onclick="jsPrompt()"]
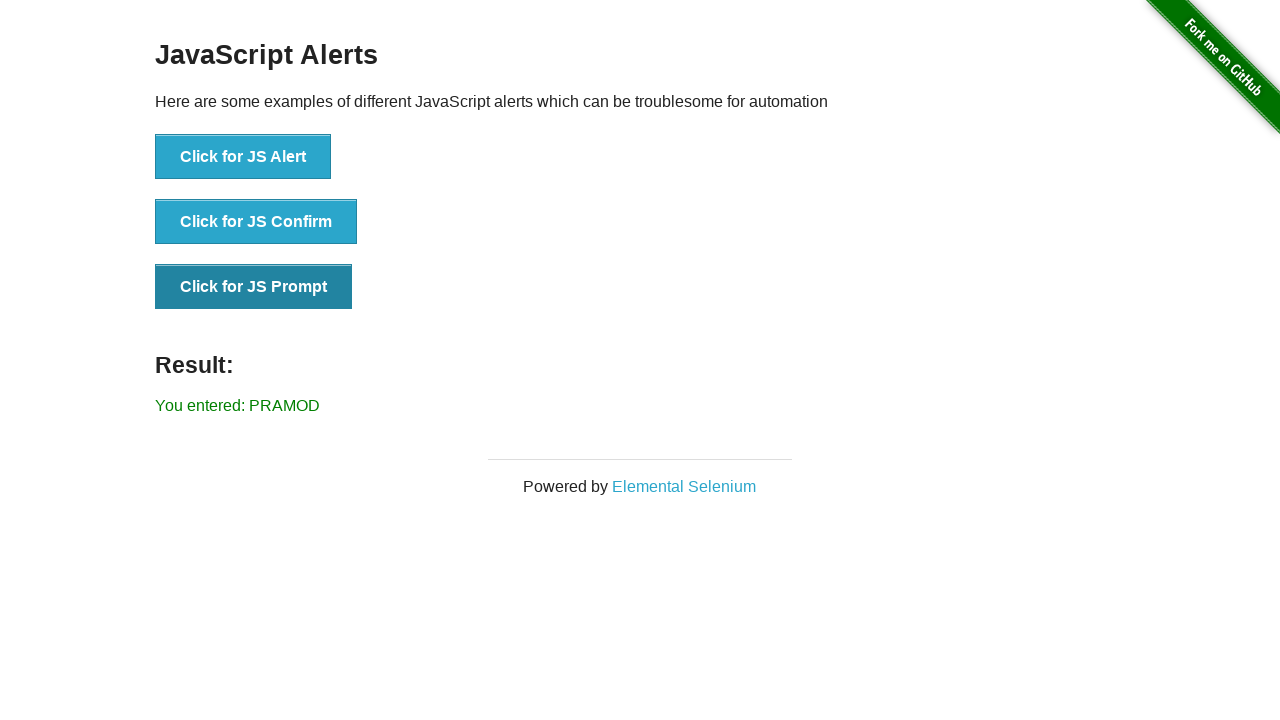

Waited for result message element to appear
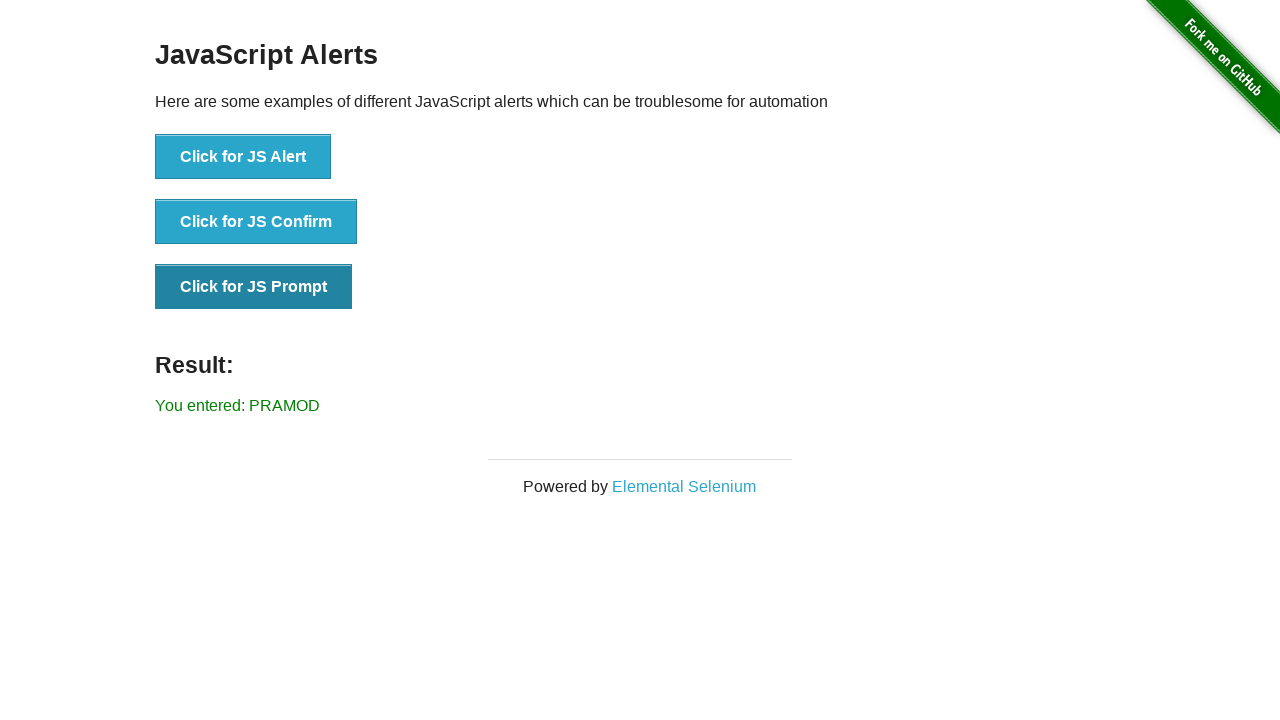

Retrieved result text from element
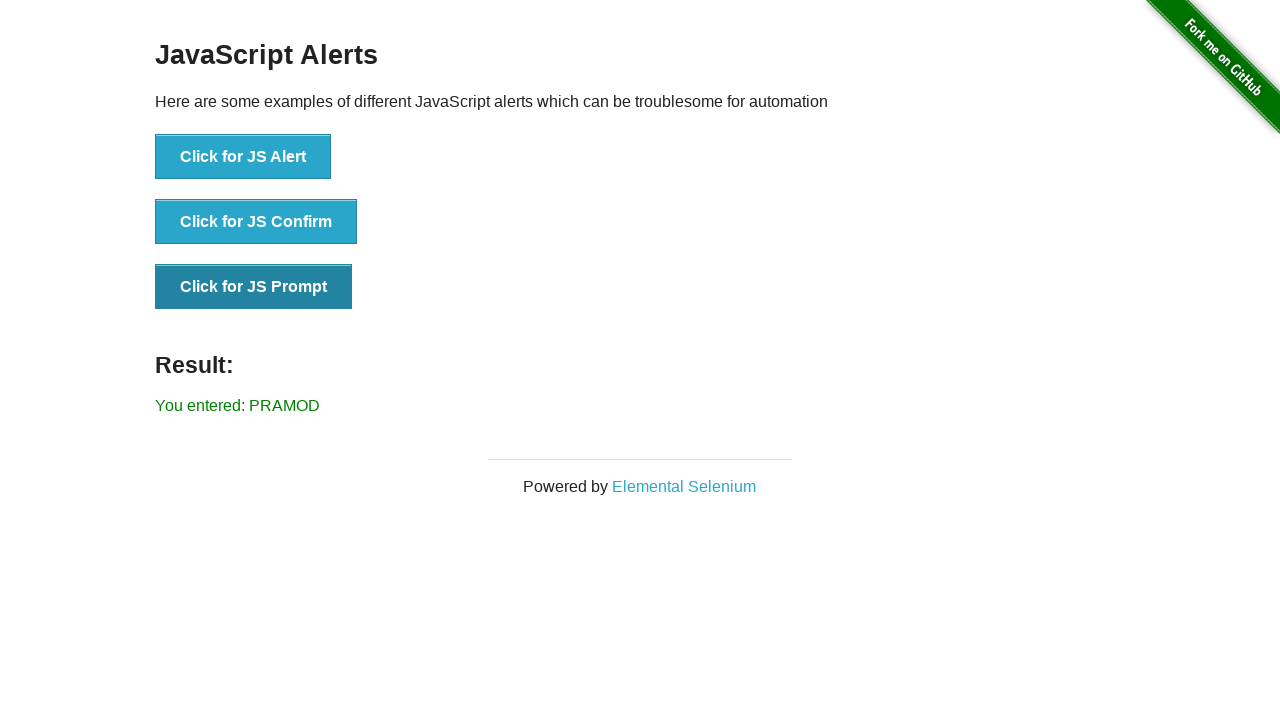

Verified result text matches expected 'You entered: PRAMOD'
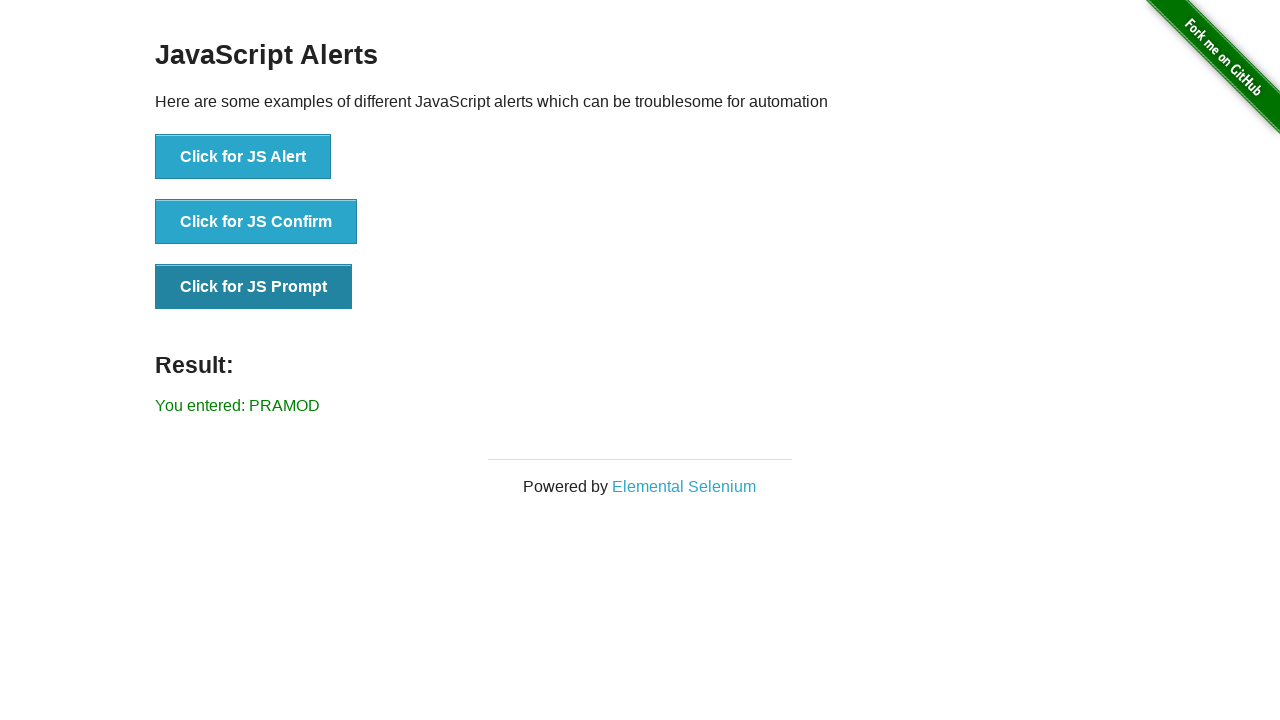

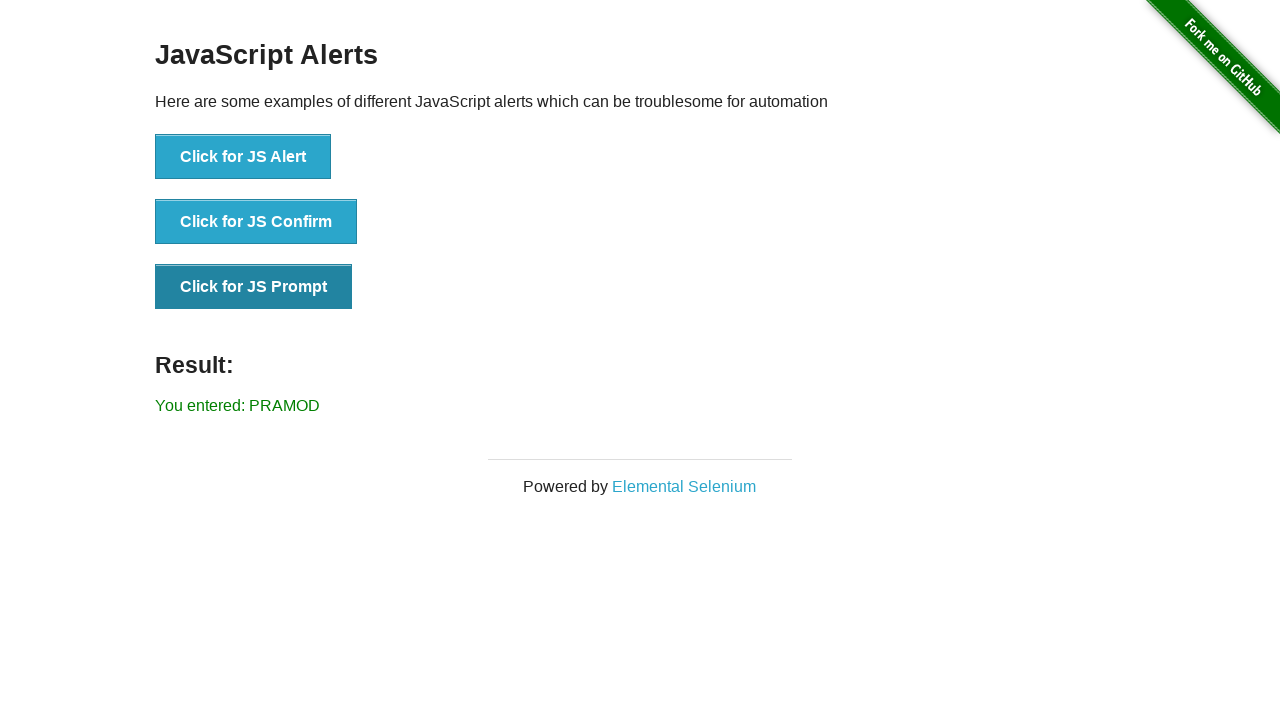